Tests the TJSP (São Paulo Court) electronic journal search functionality by selecting options from dropdown menus and clicking the search button, then handling the new window that opens with results

Starting URL: https://dje.tjsp.jus.br/cdje/index.do

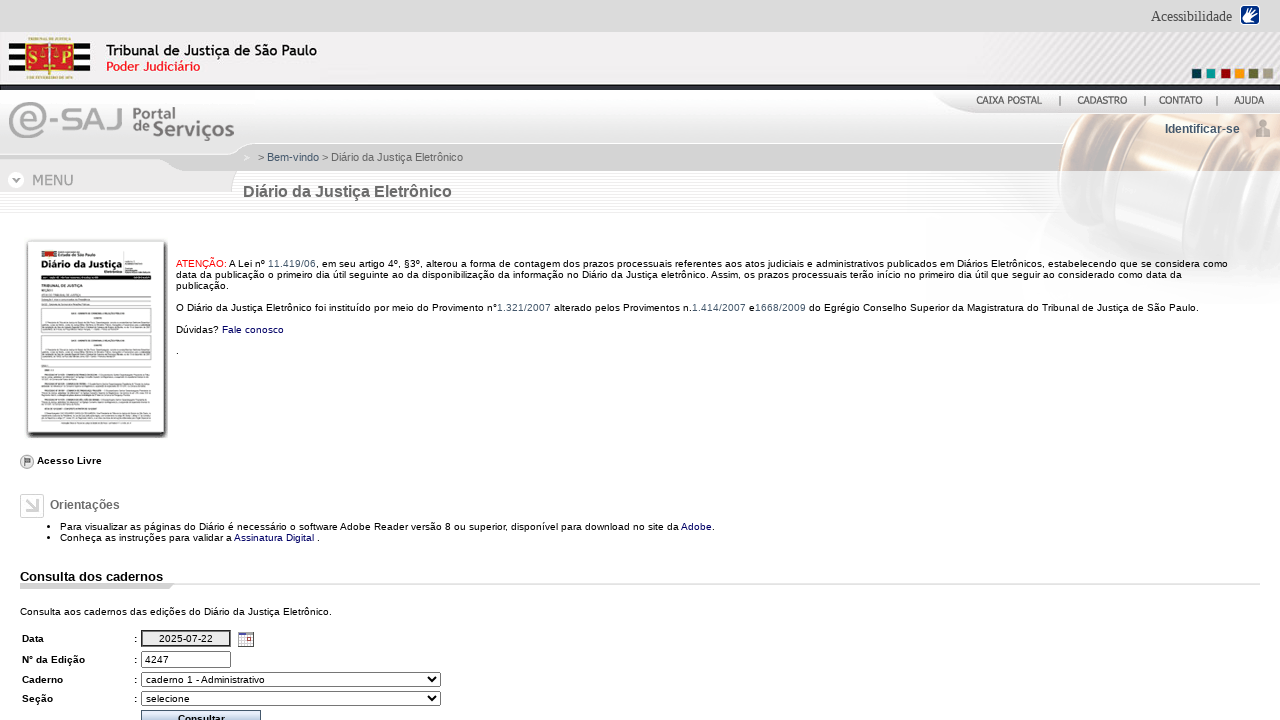

Page DOM content loaded
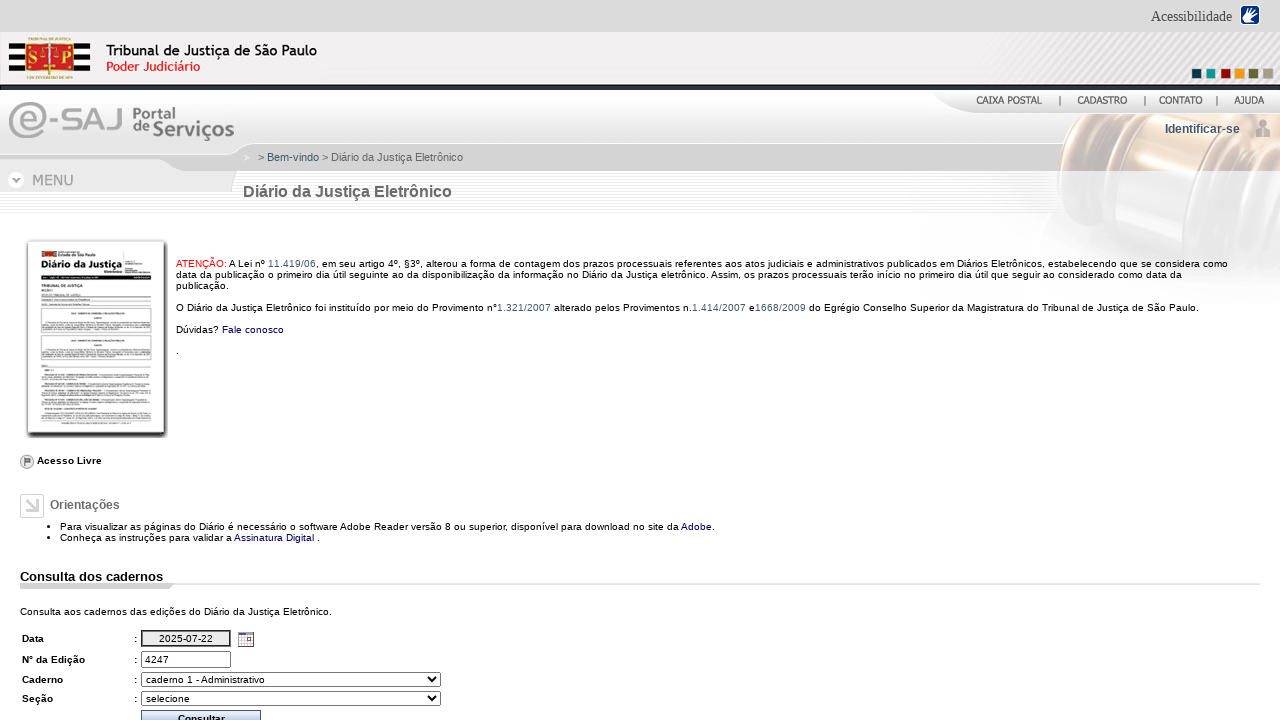

Waited 500ms for page initialization
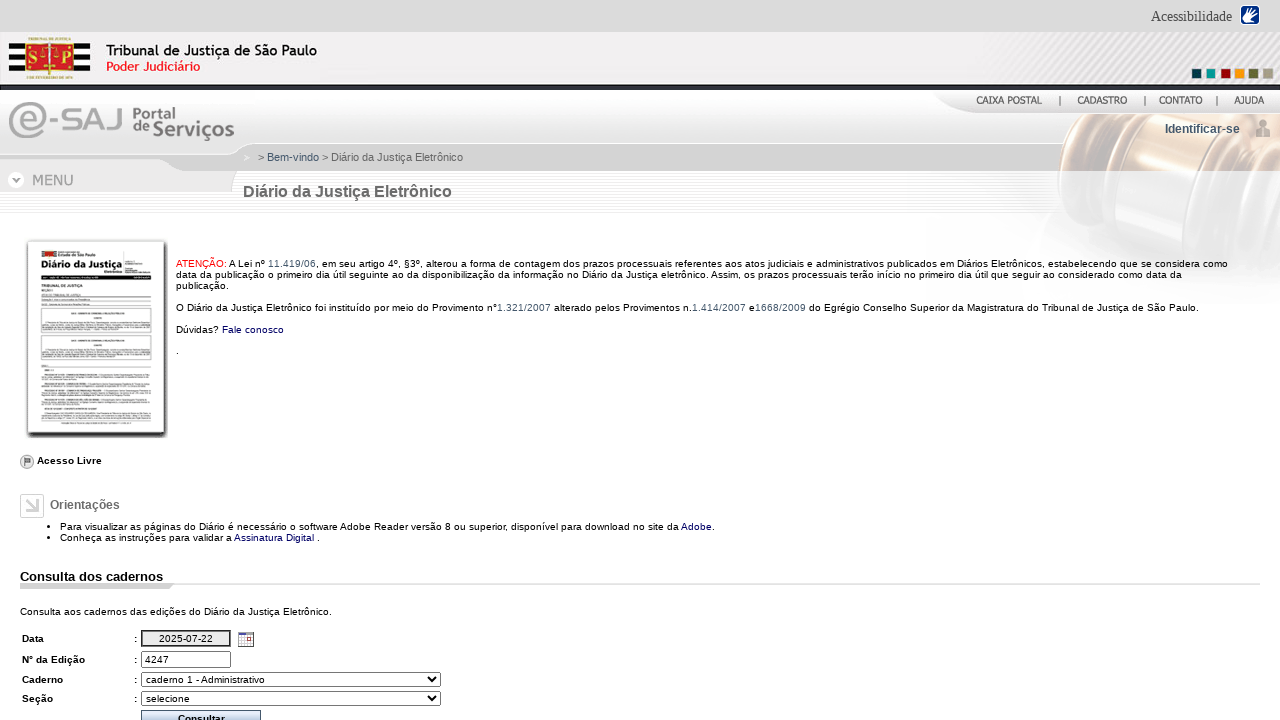

Selected first option (value='0') from cadernos dropdown on #cadernos
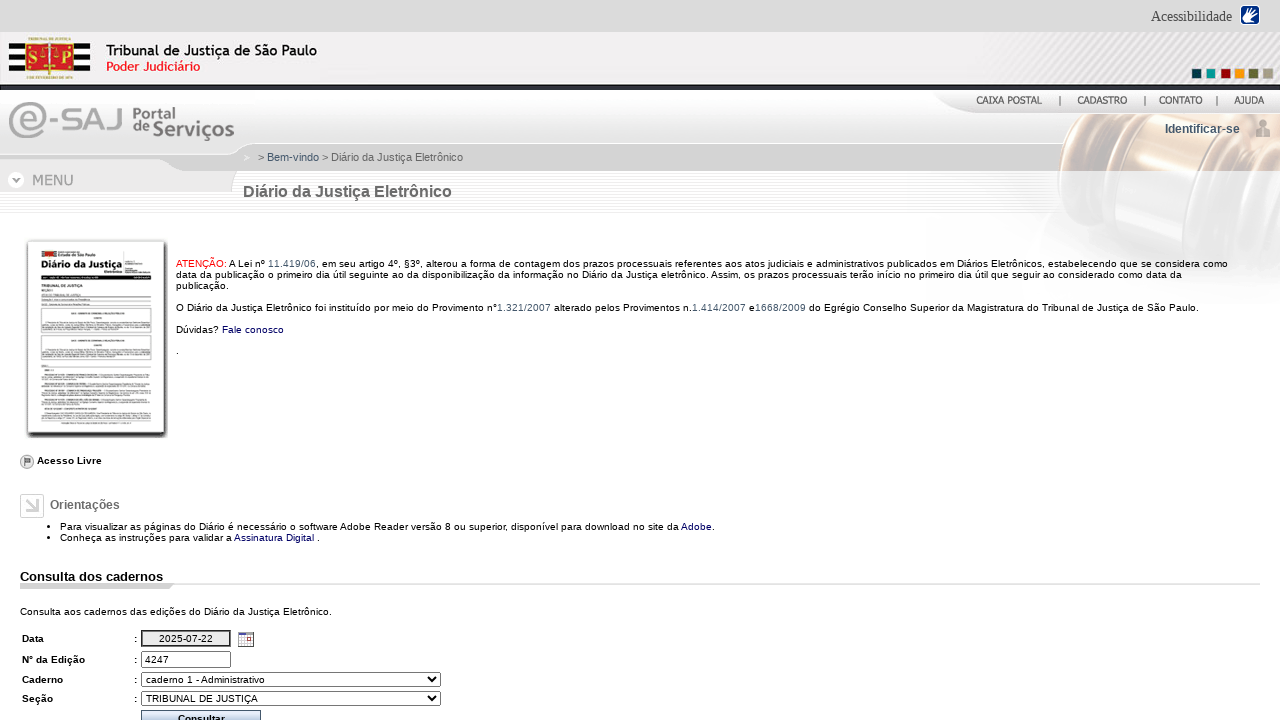

Waited 500ms after cadernos dropdown selection
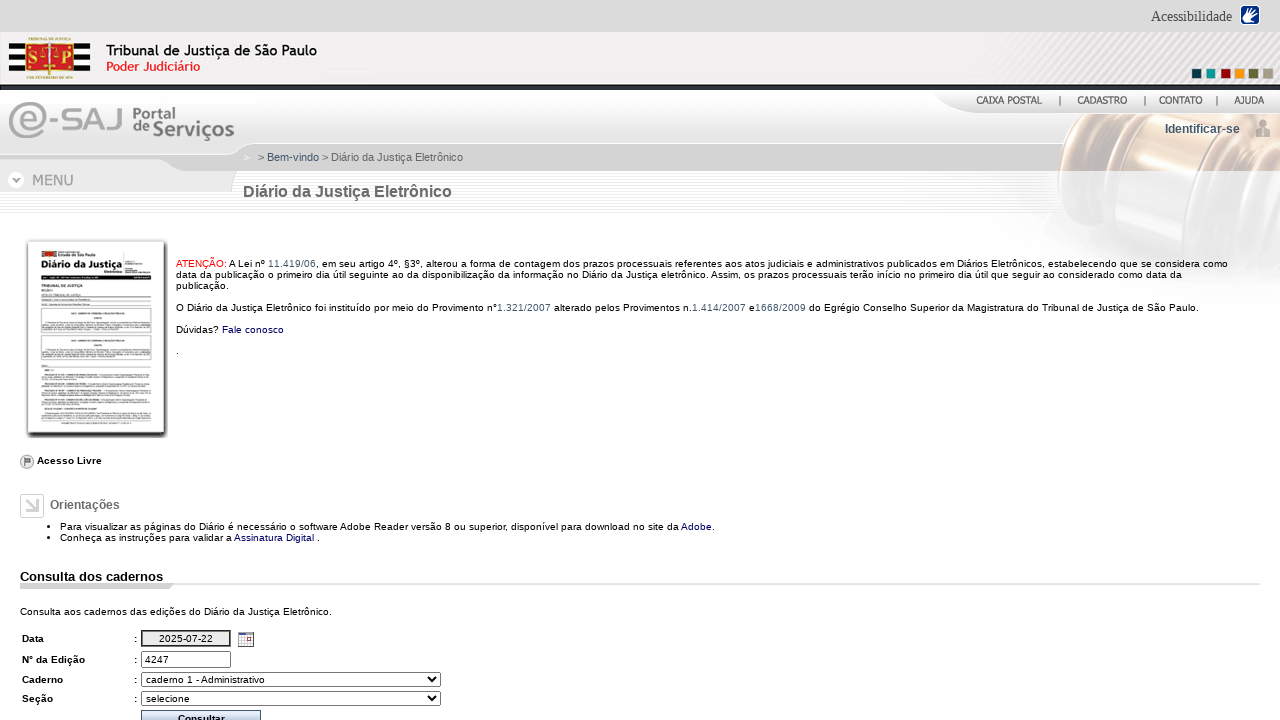

Selected first option (value='0') from secoes dropdown on #secoes
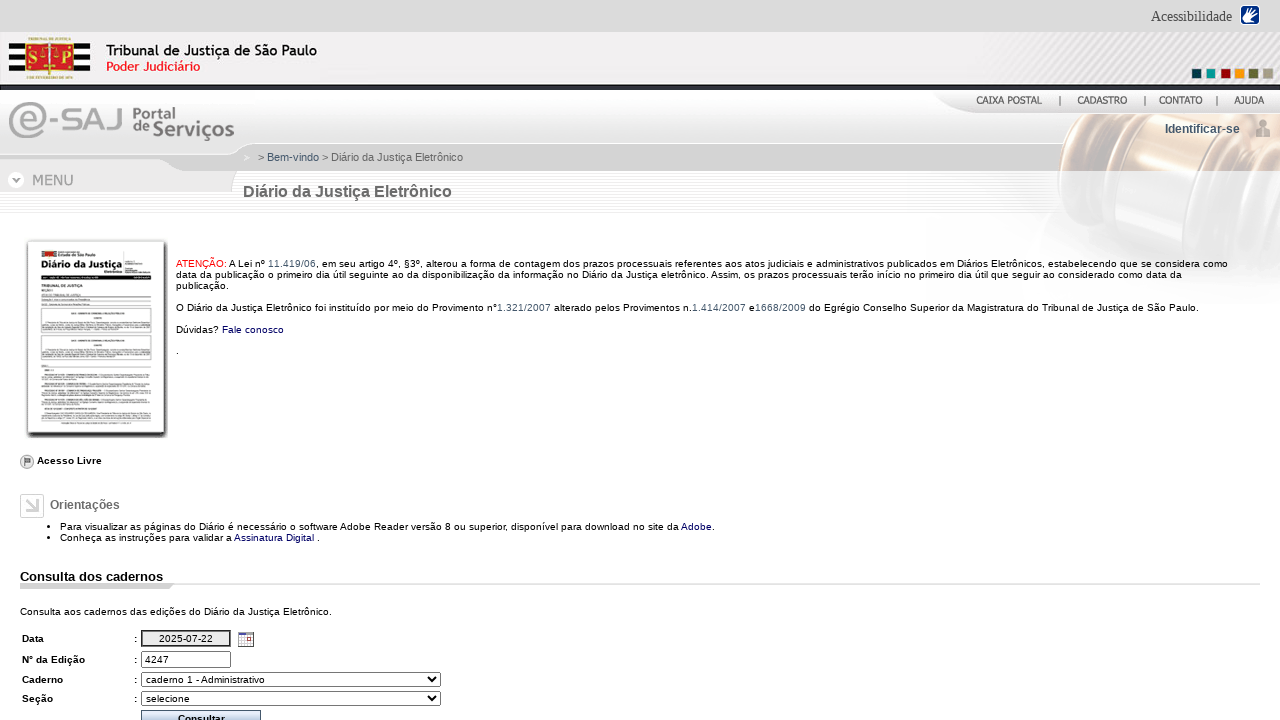

Waited 500ms after secoes dropdown selection
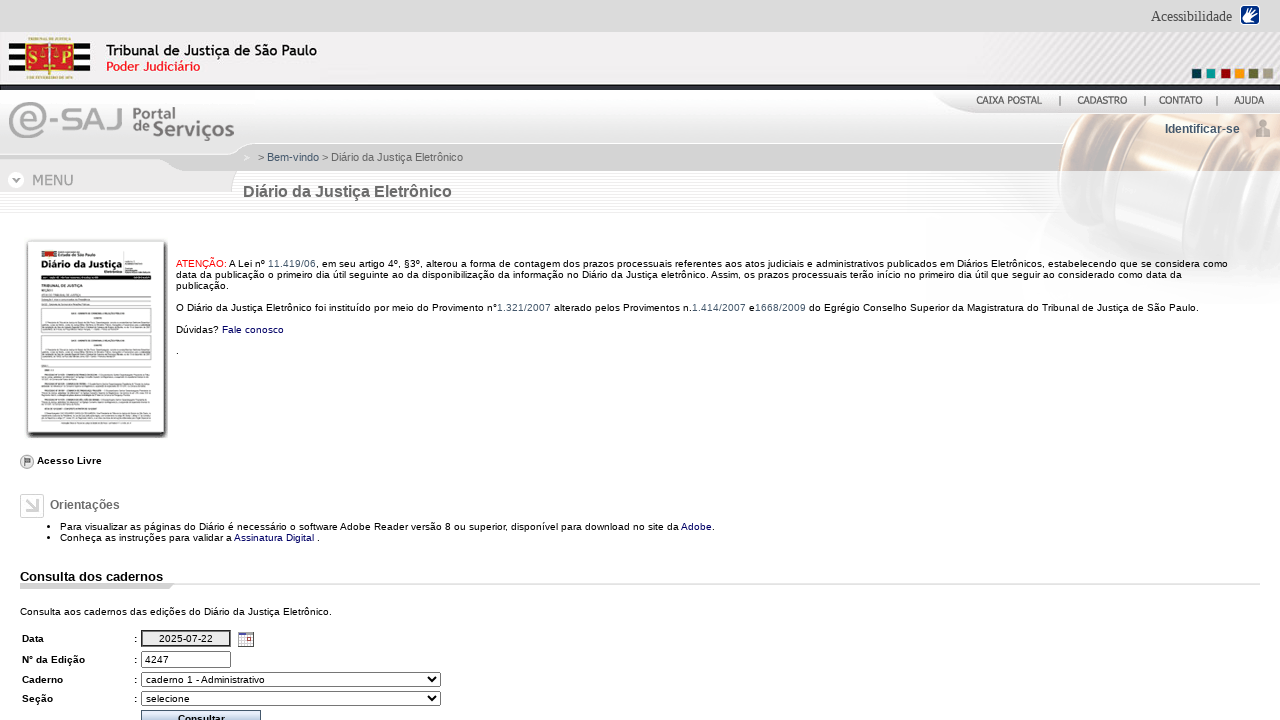

Clicked consultar (search) button at (201, 711) on #consultar
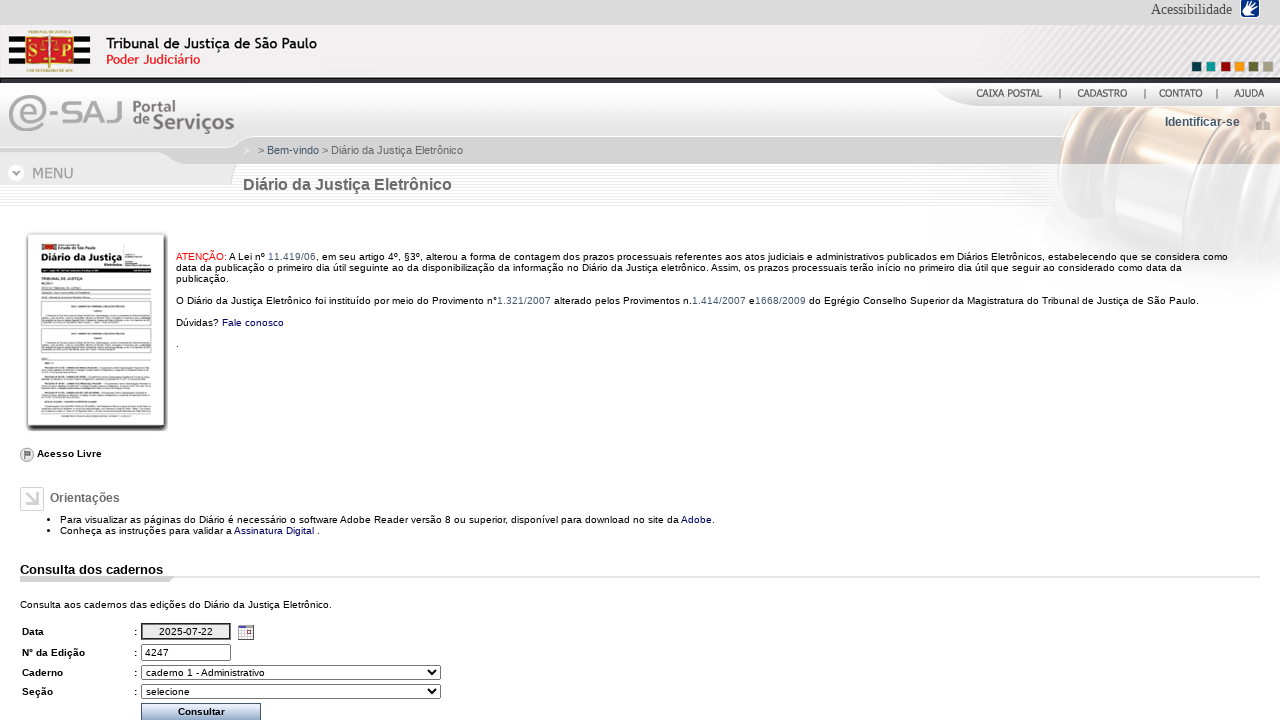

Switched to new window/tab opened by search button
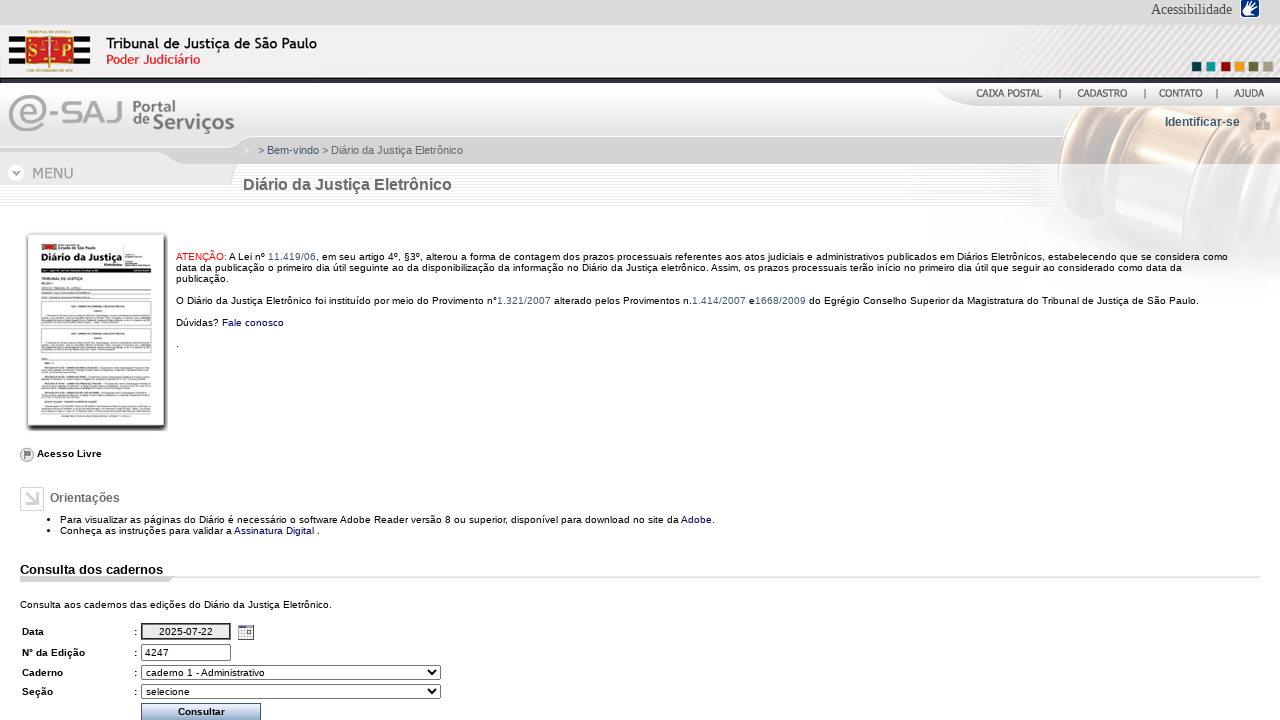

New window DOM content loaded
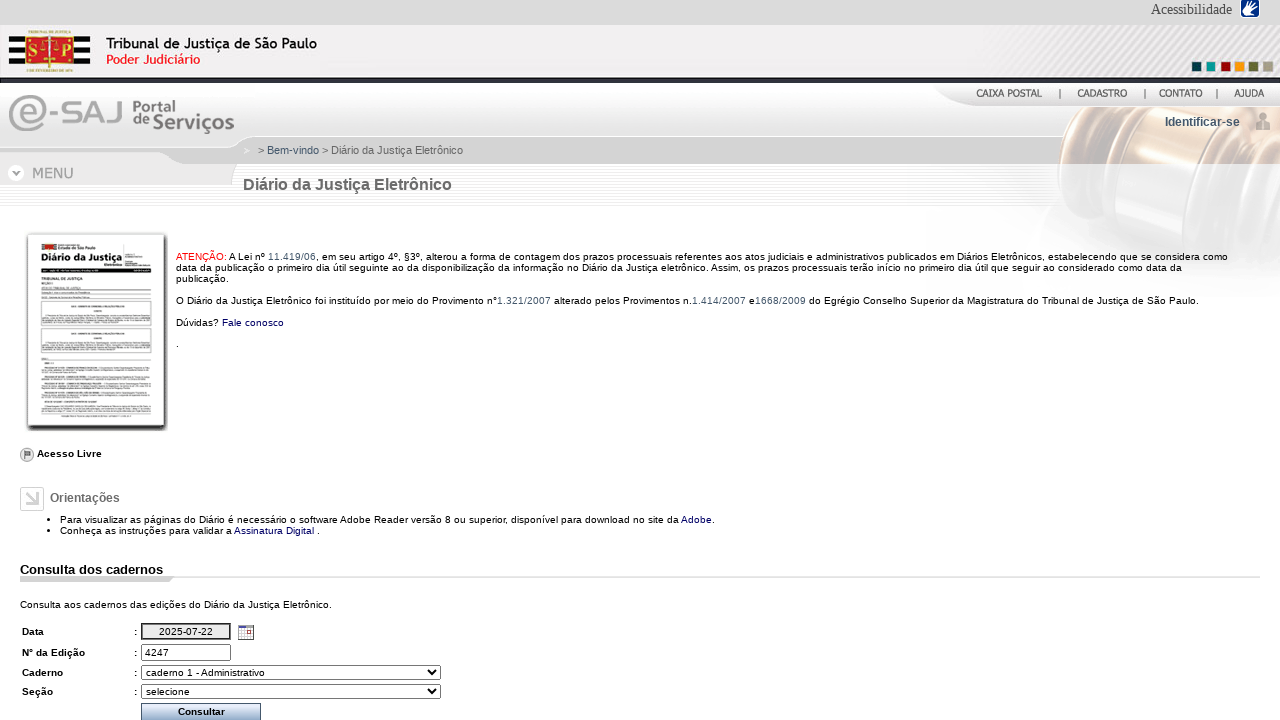

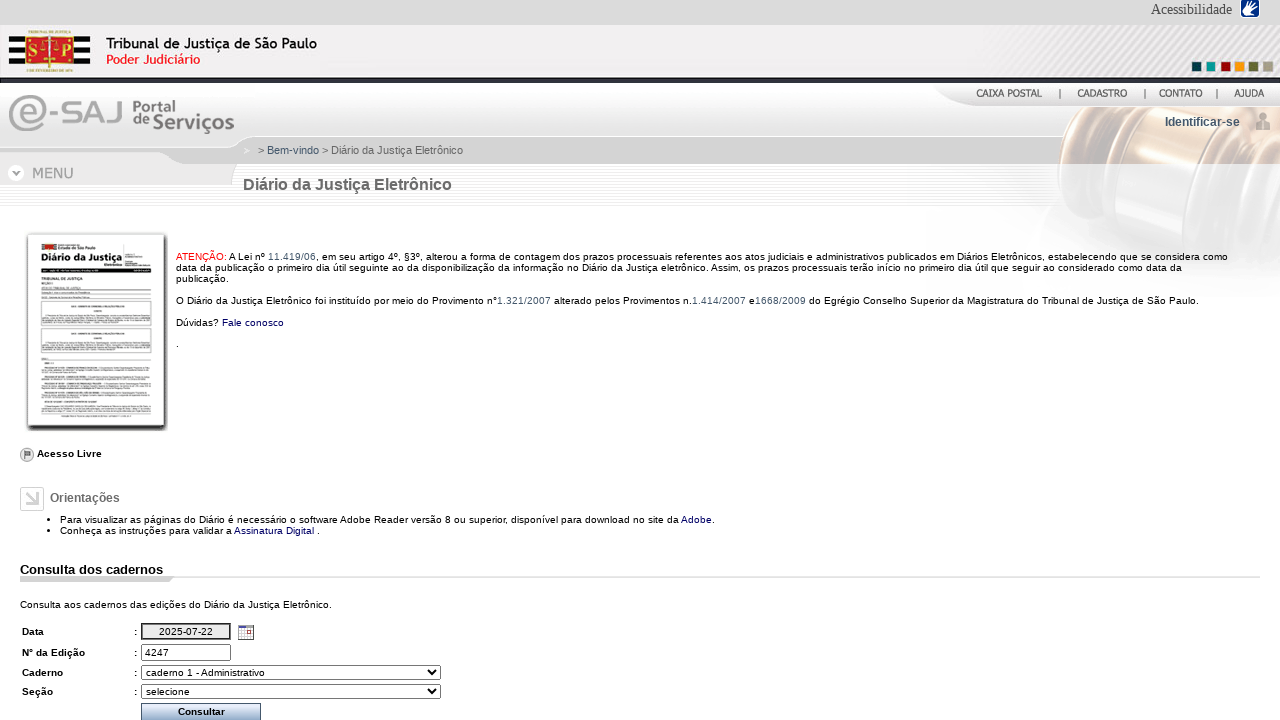